Navigates to Montrose news and events page and verifies that grid items with articles are displayed

Starting URL: https://montrose-env.com/news-events/

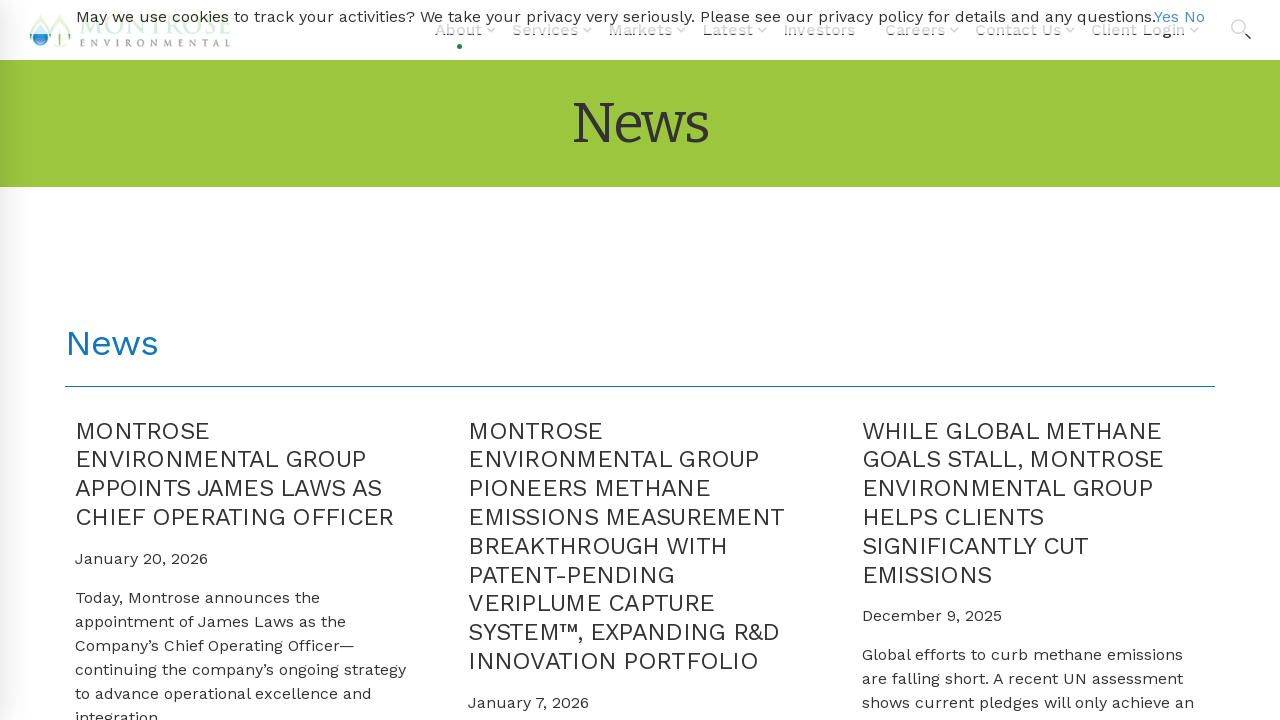

Navigated to Montrose news and events page
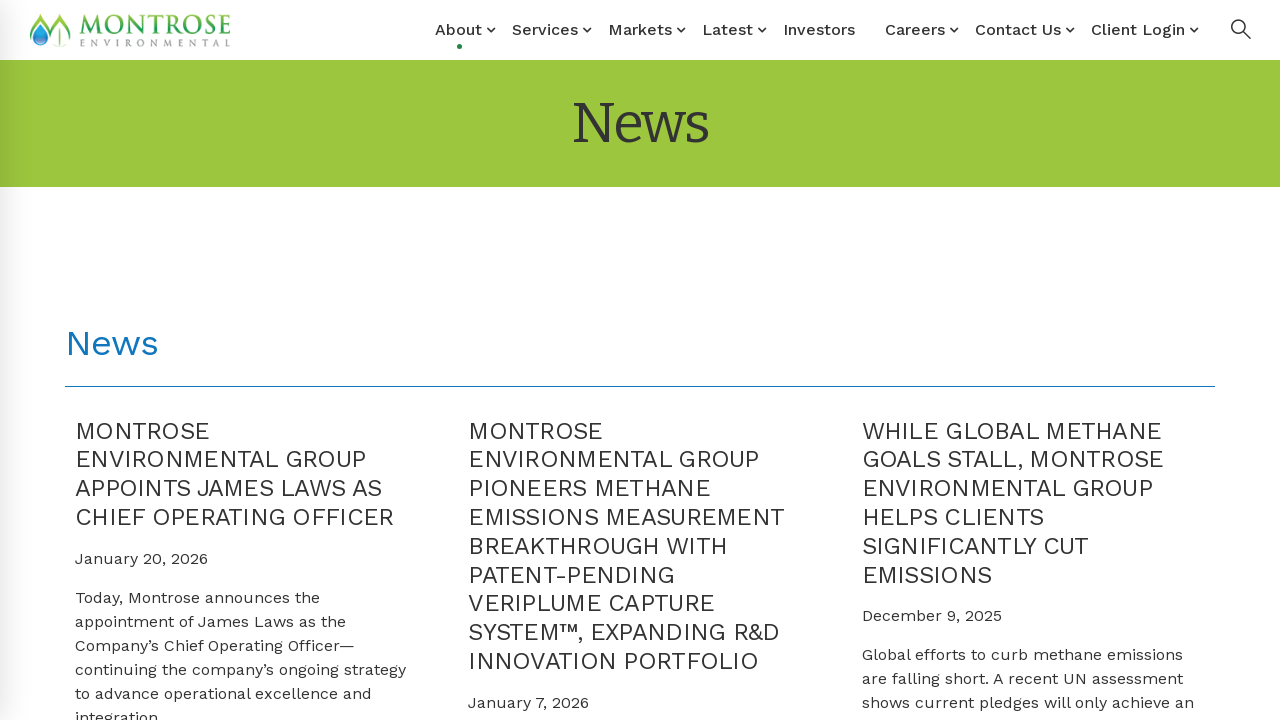

Grid items loaded successfully
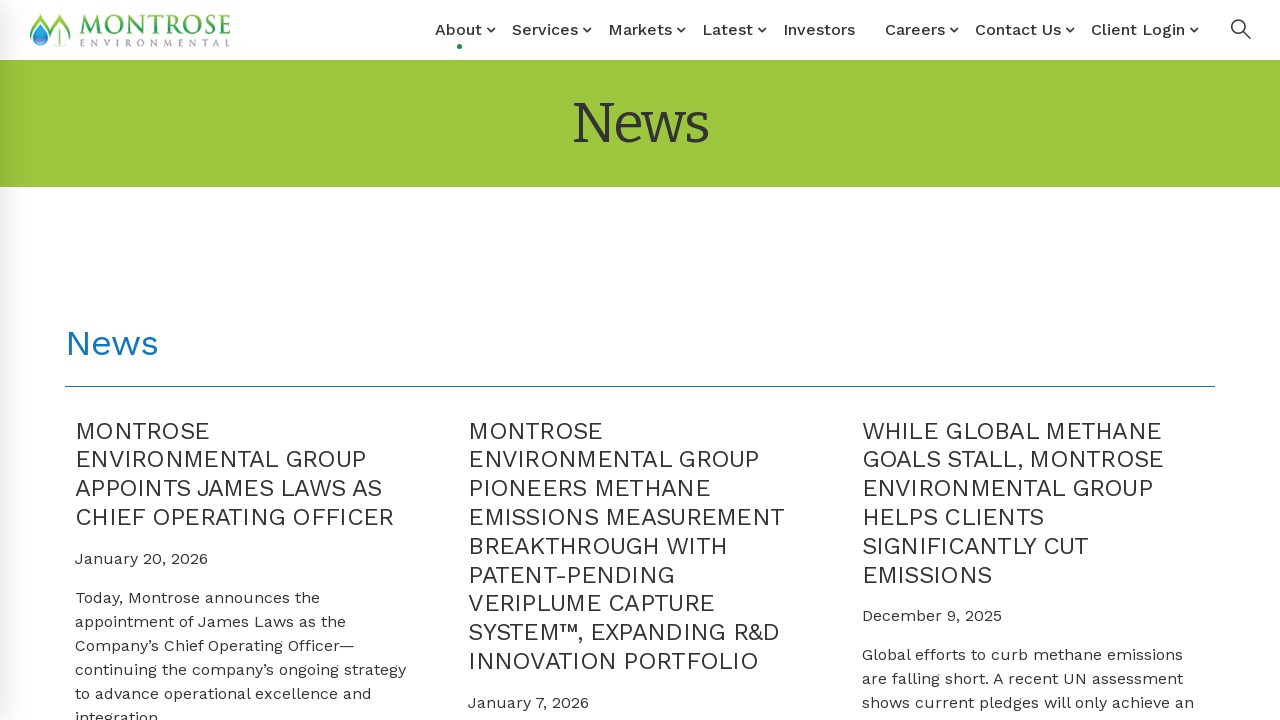

Article headers (h4) are present in grid items
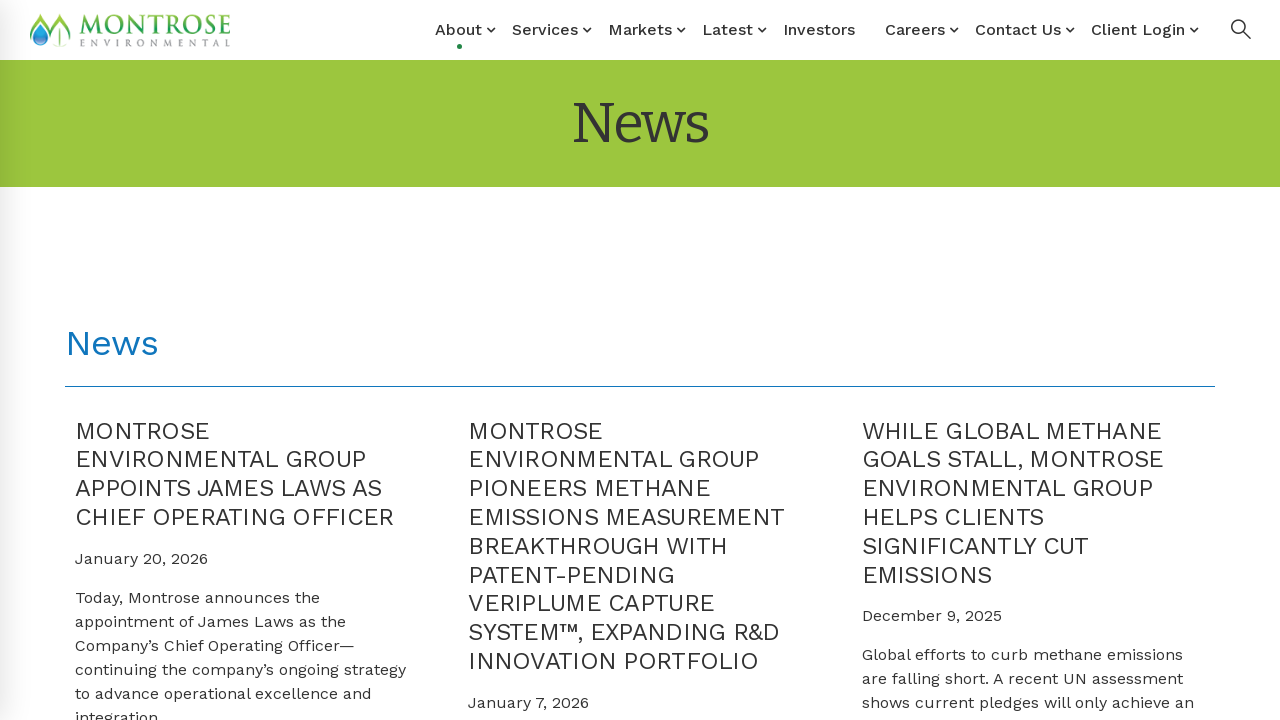

Article excerpts are present in grid items
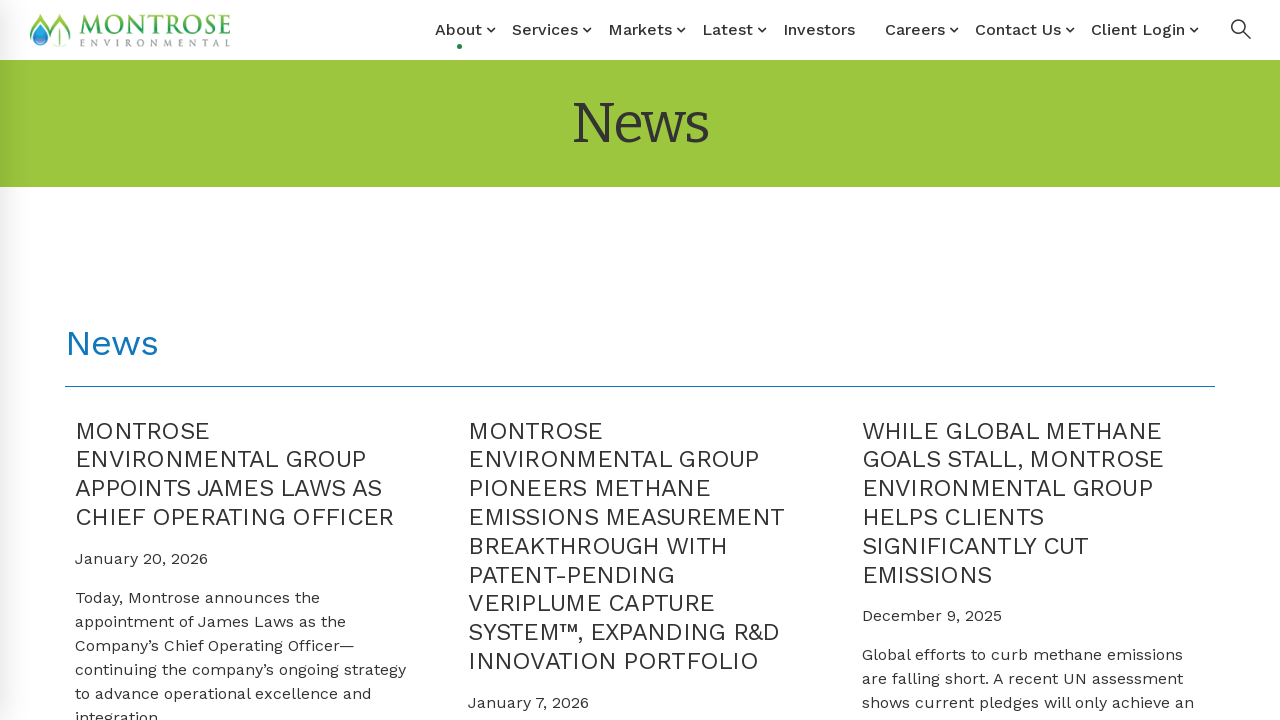

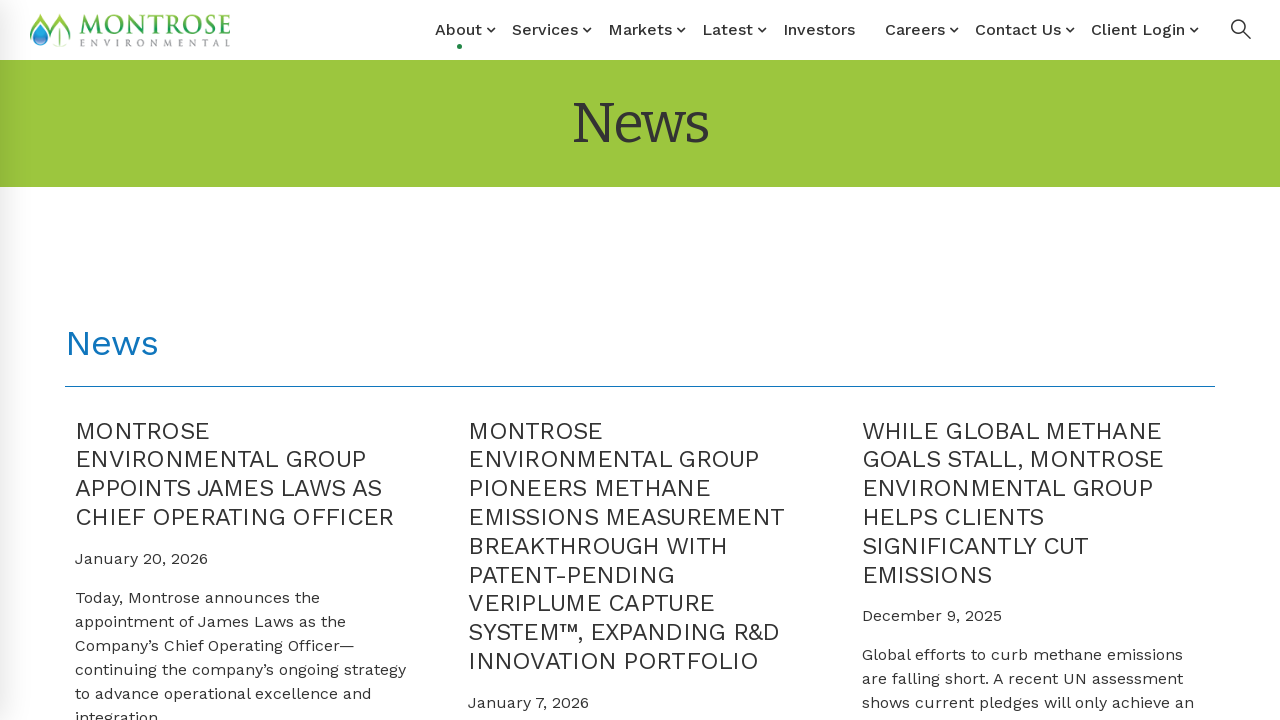